Tests a registration form by filling in all input fields with user data (name, surname, email, phone, address) and submitting the form, then verifies a success message is displayed.

Starting URL: http://suninjuly.github.io/registration2.html

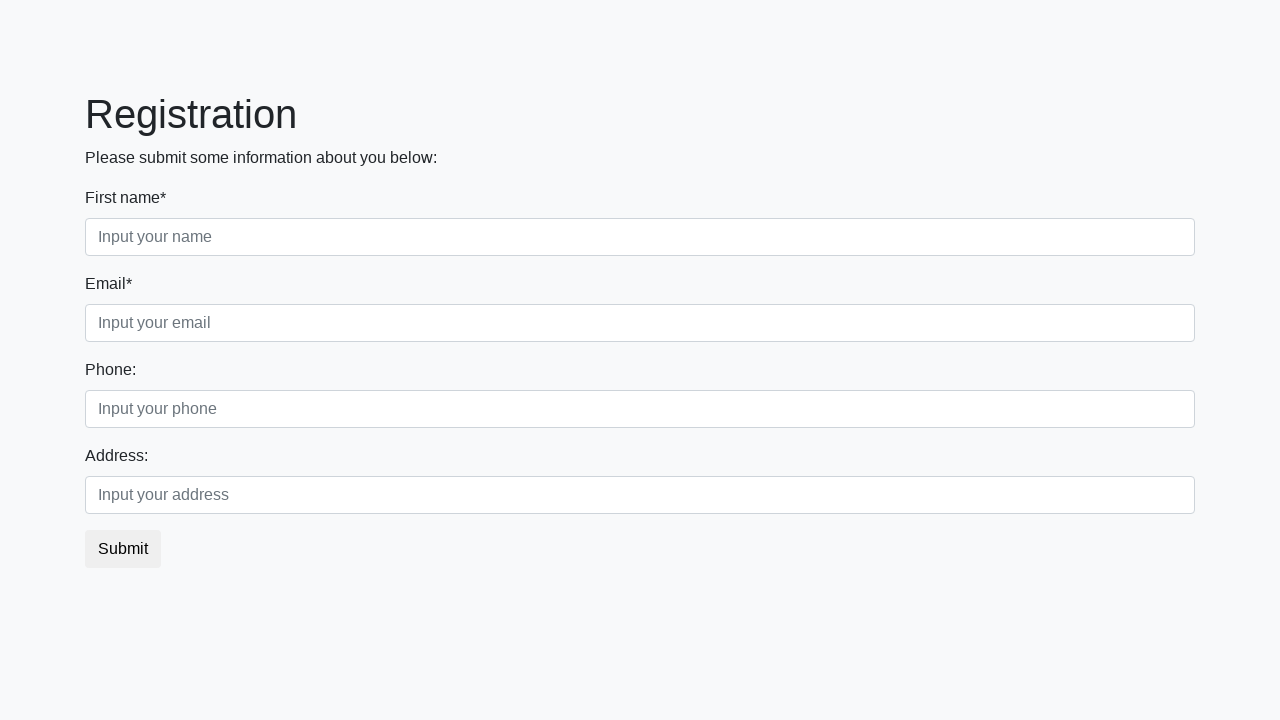

Located all input fields on the registration form
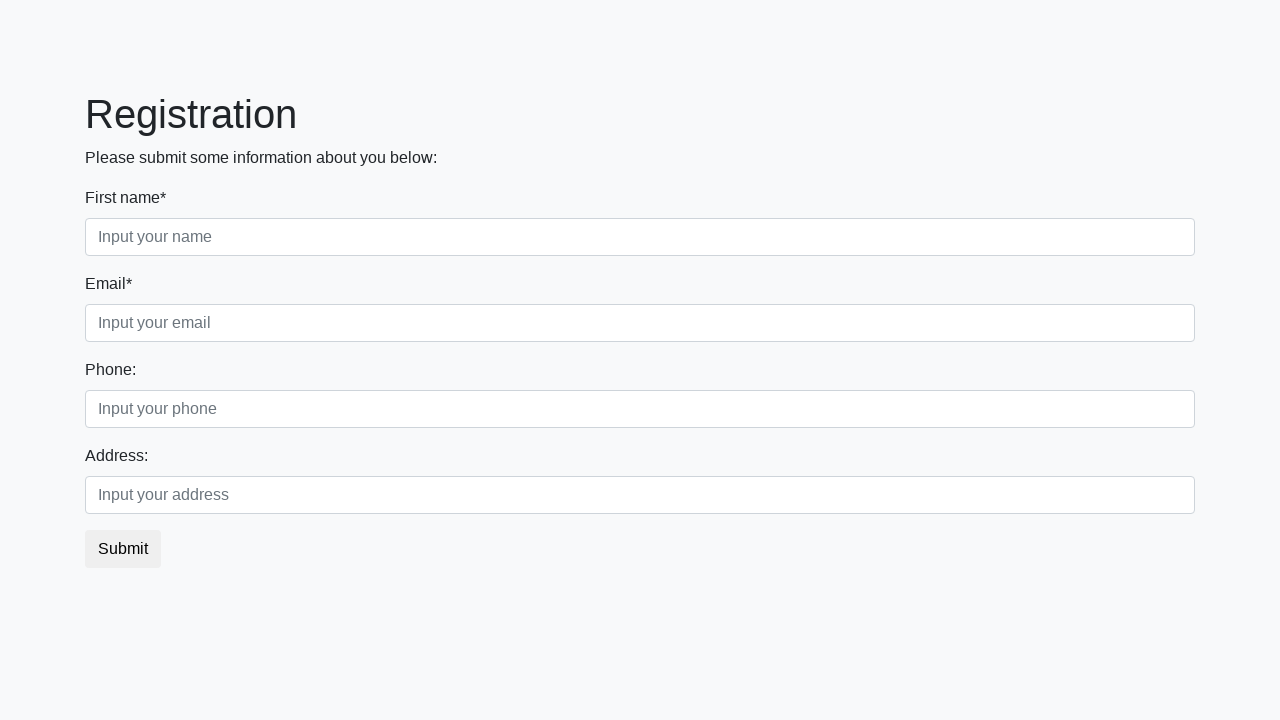

Filled form field 1 with 'Juozas' on input >> nth=0
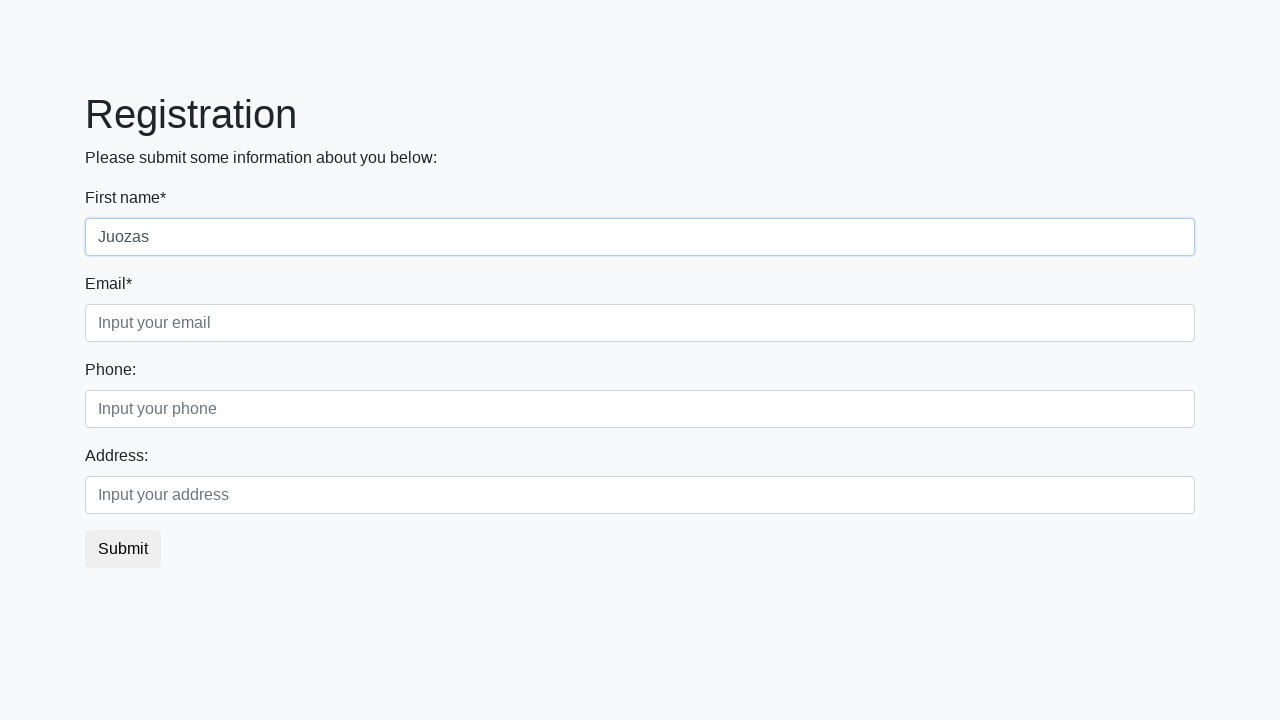

Filled form field 2 with 'Juozopavarde' on input >> nth=1
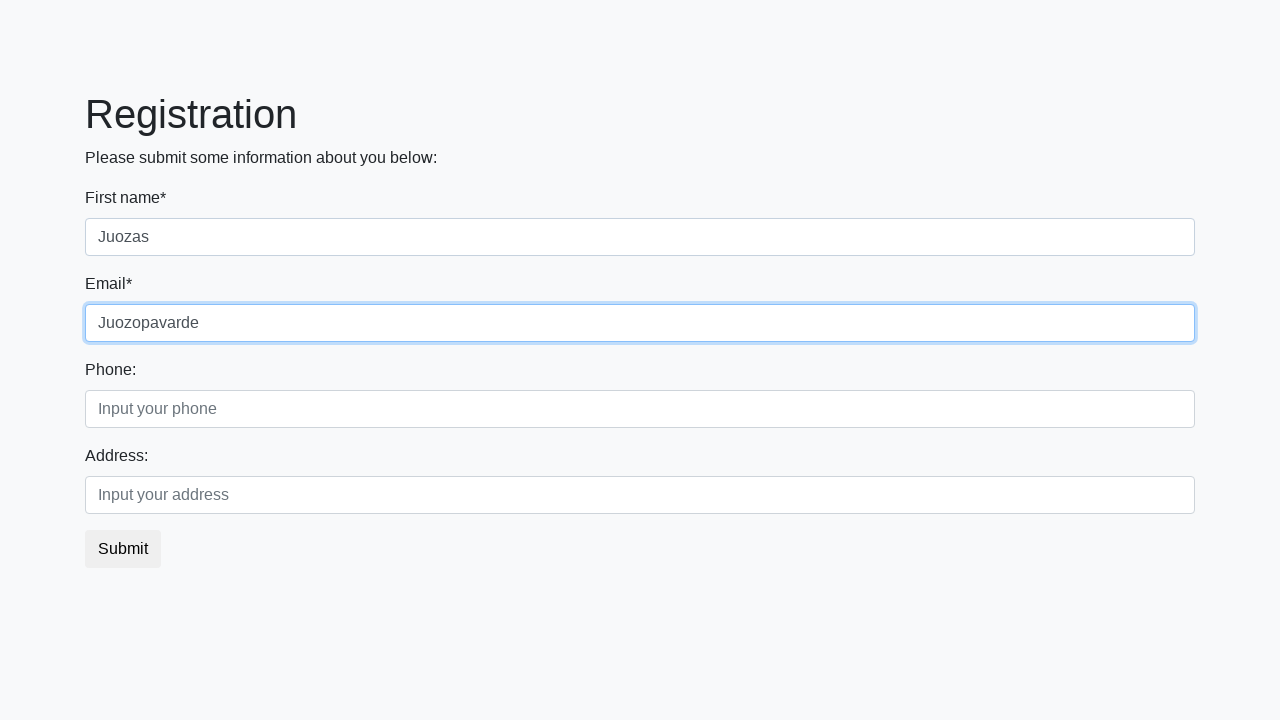

Filled form field 3 with 'Juozopavarde@example.com' on input >> nth=2
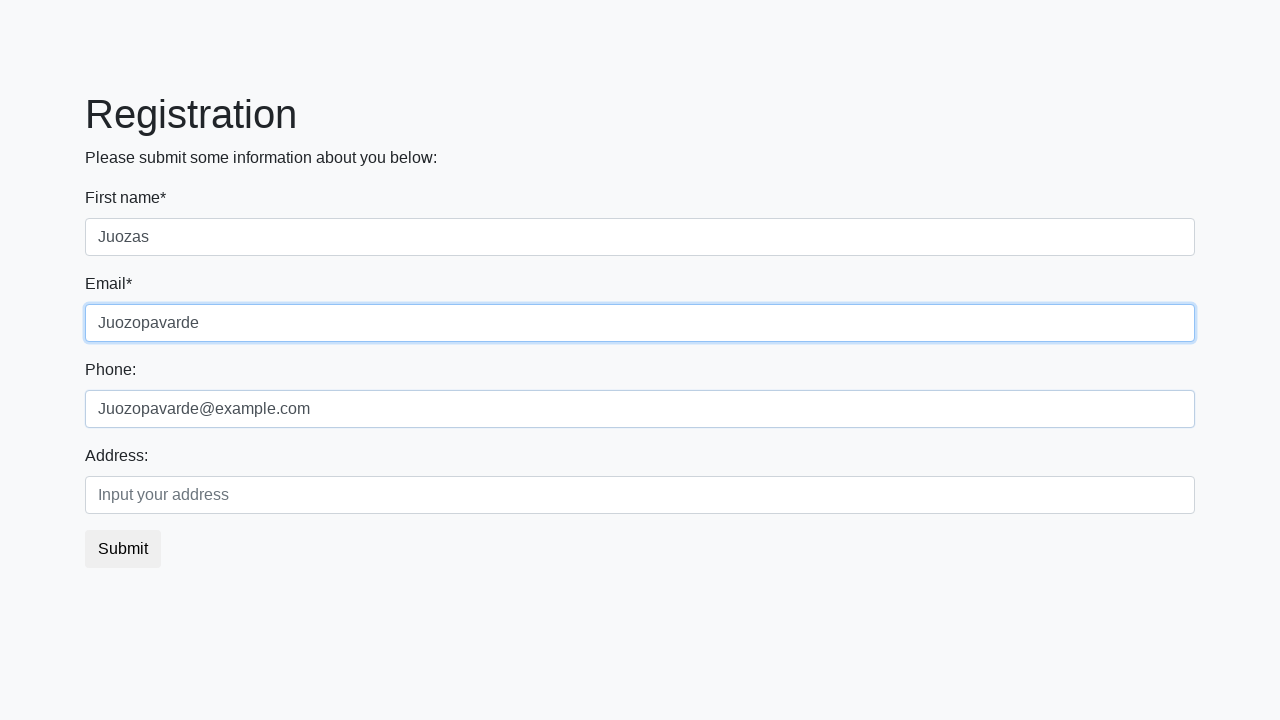

Filled form field 4 with '+1234567890' on input >> nth=3
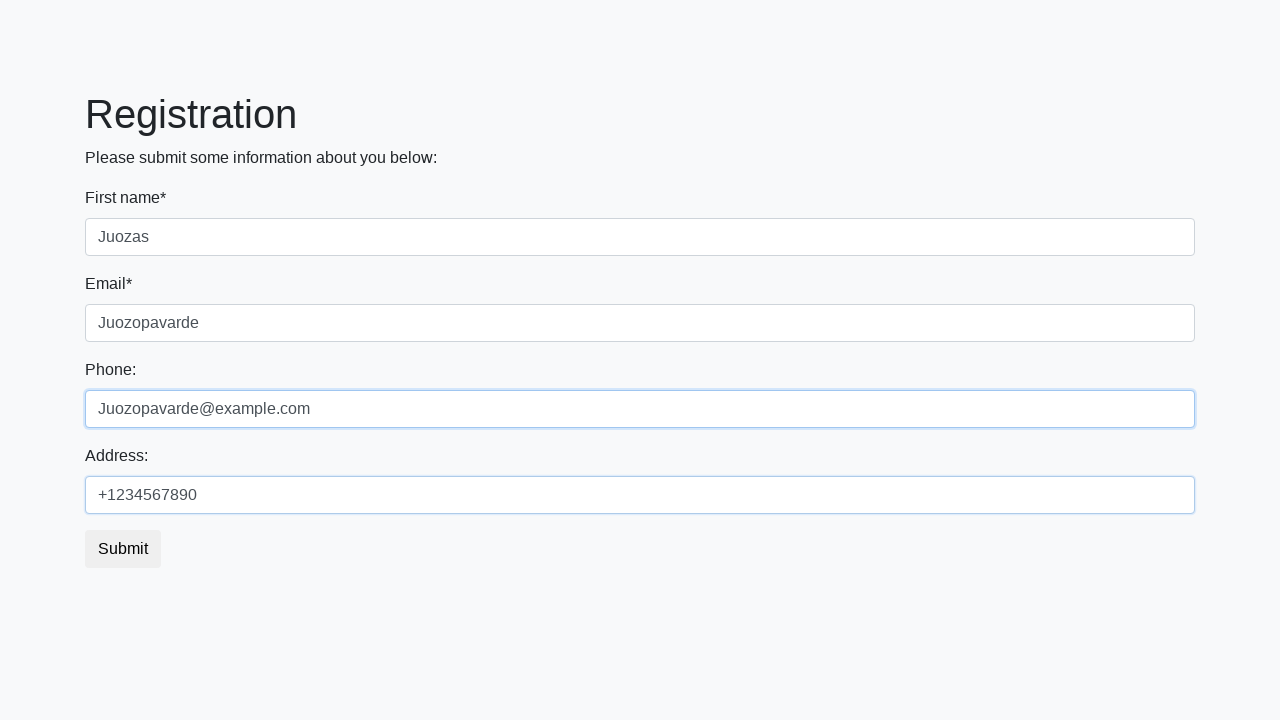

Clicked the submit button to register at (123, 549) on button.btn
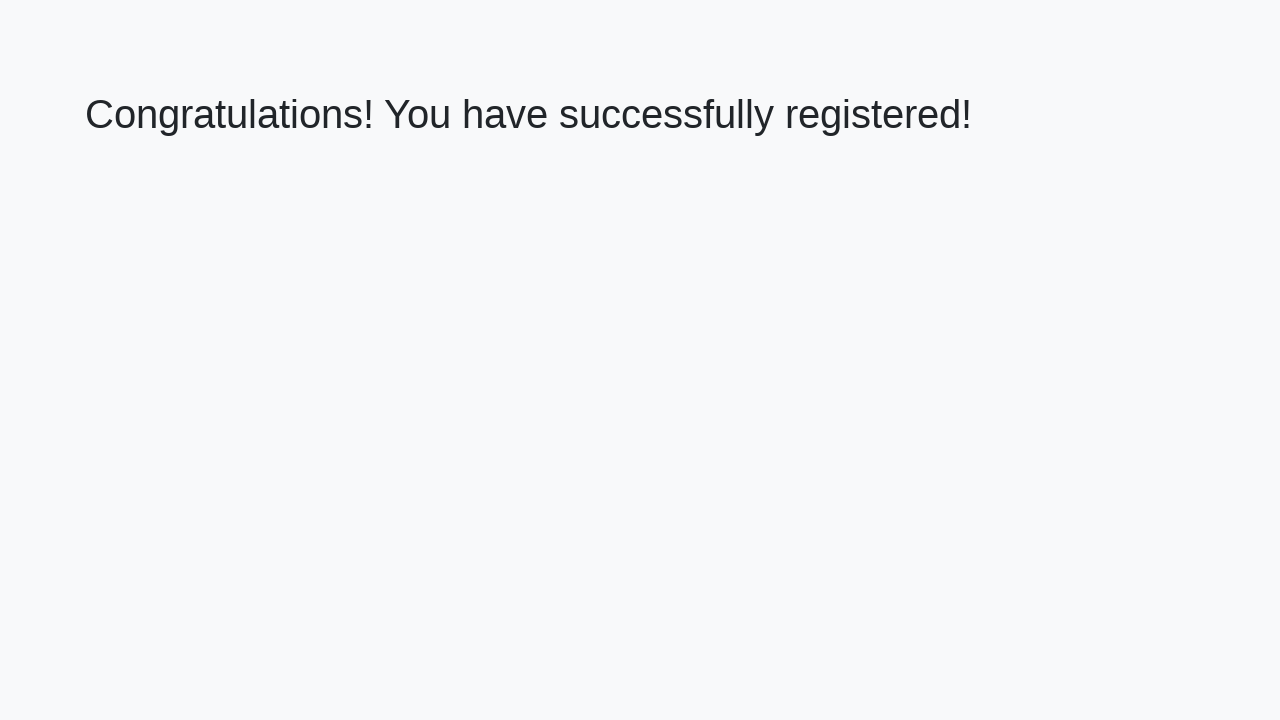

Success message 'Congratulations! You have successfully registered!' is now displayed
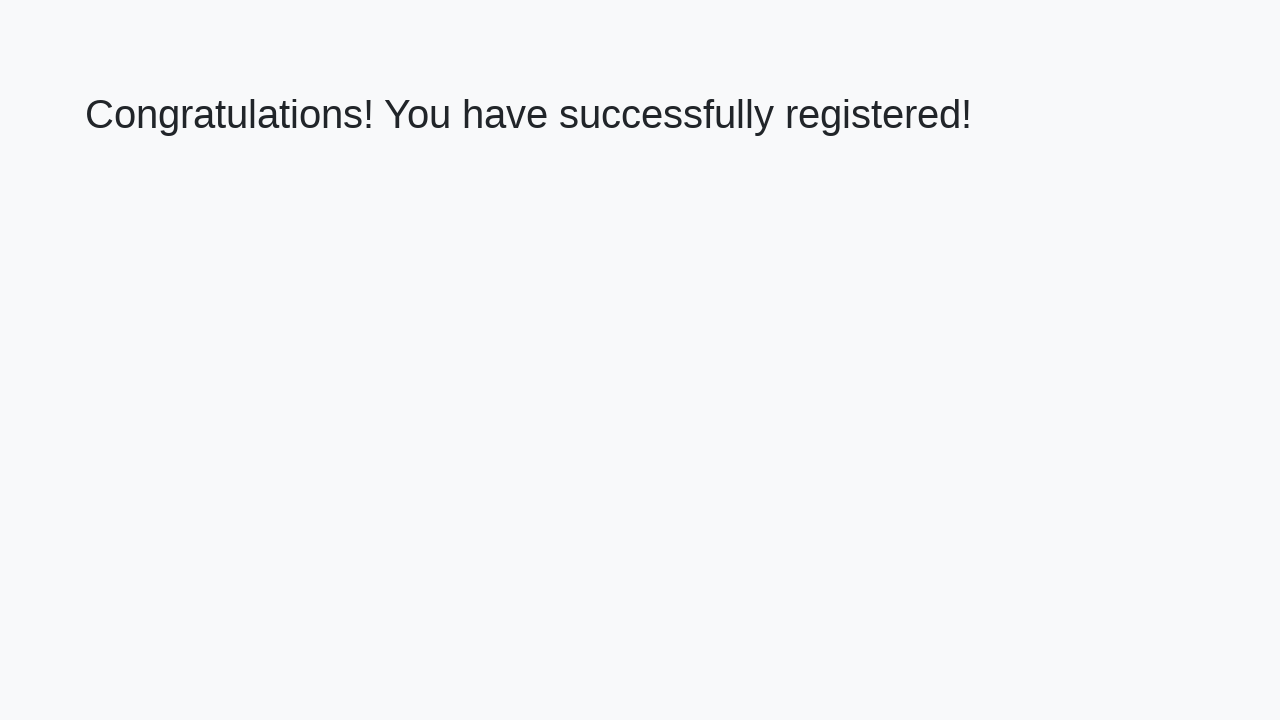

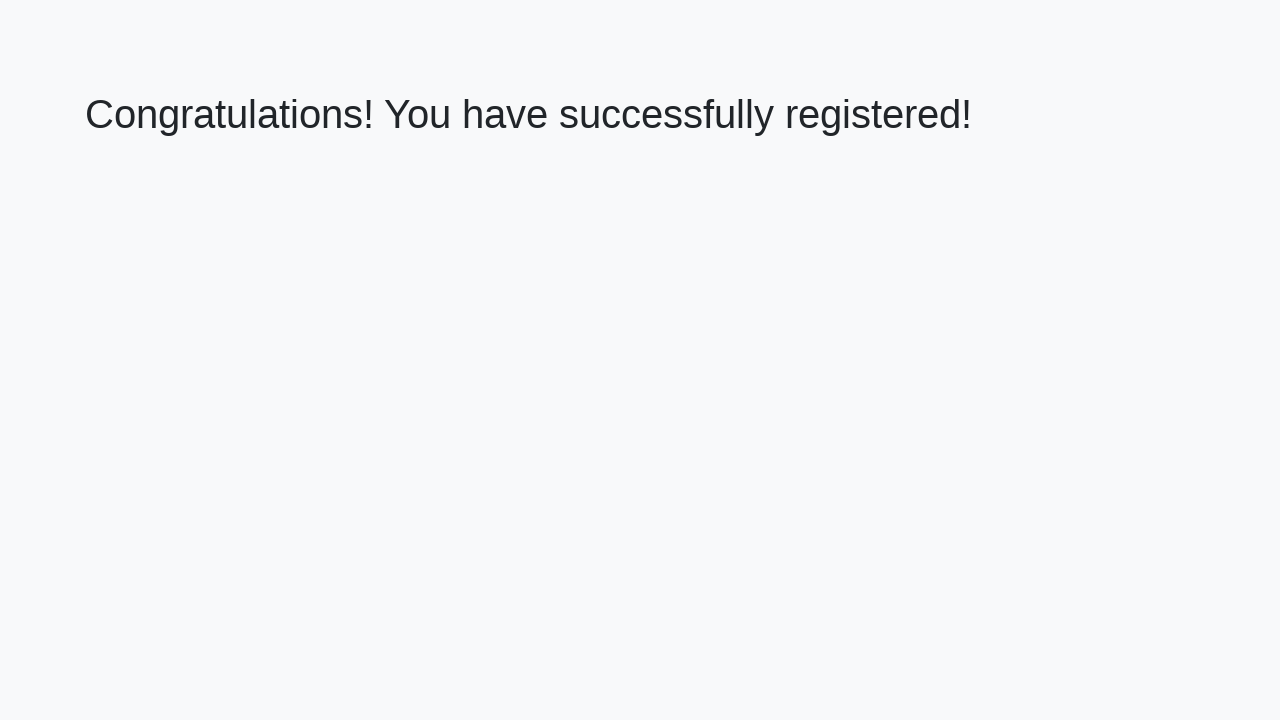